Simple test that navigates to GitHub's homepage and verifies the page loads successfully by checking the page title.

Starting URL: https://github.com

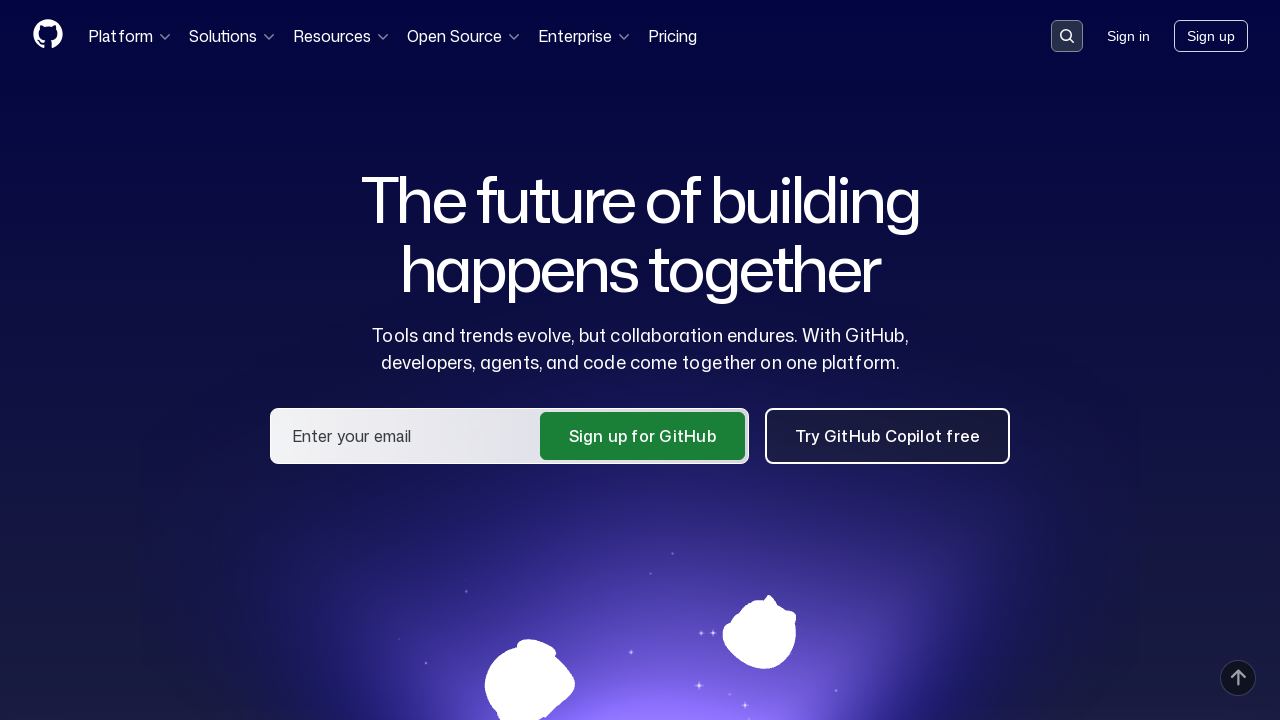

Navigated to GitHub homepage
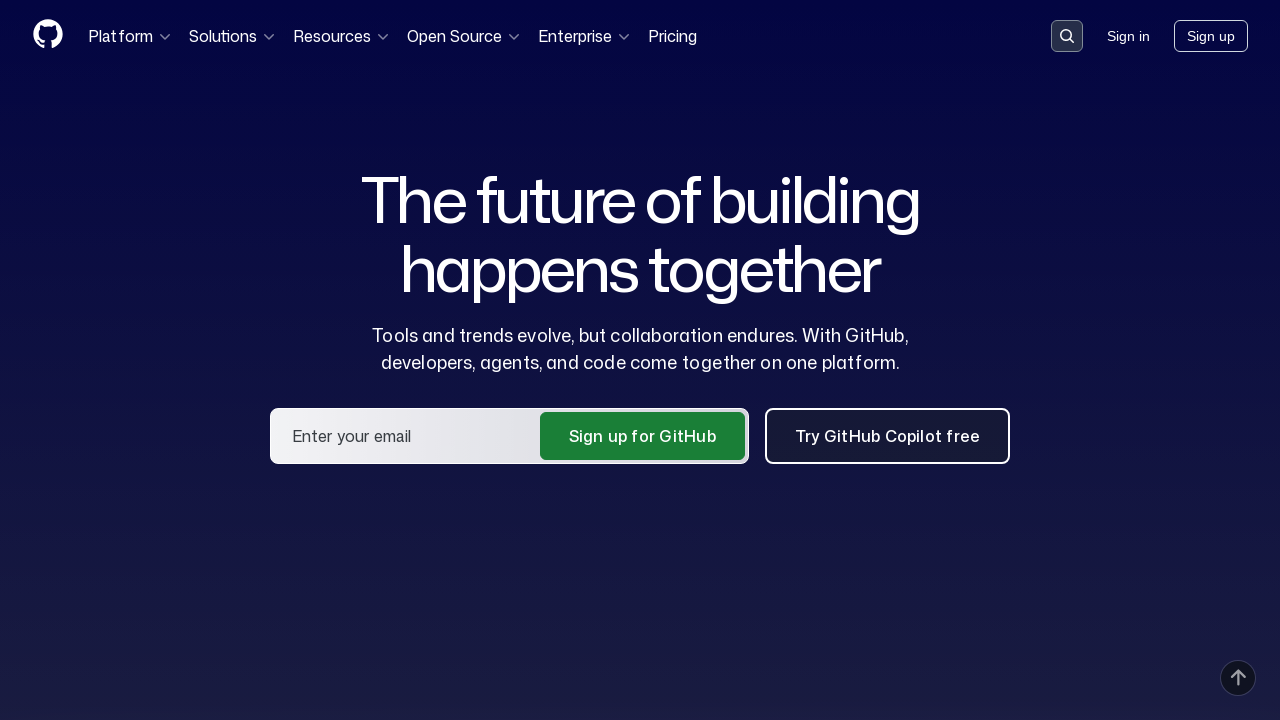

Page reached domcontentloaded state
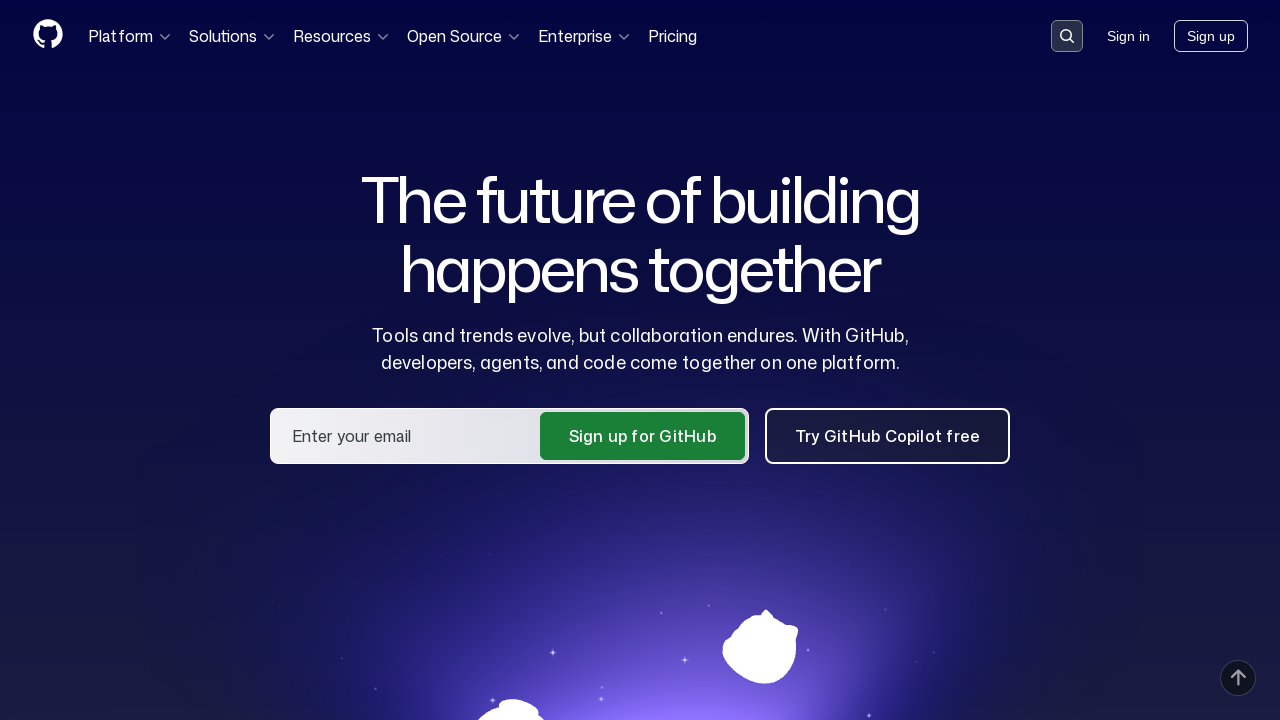

Verified page title contains 'GitHub'
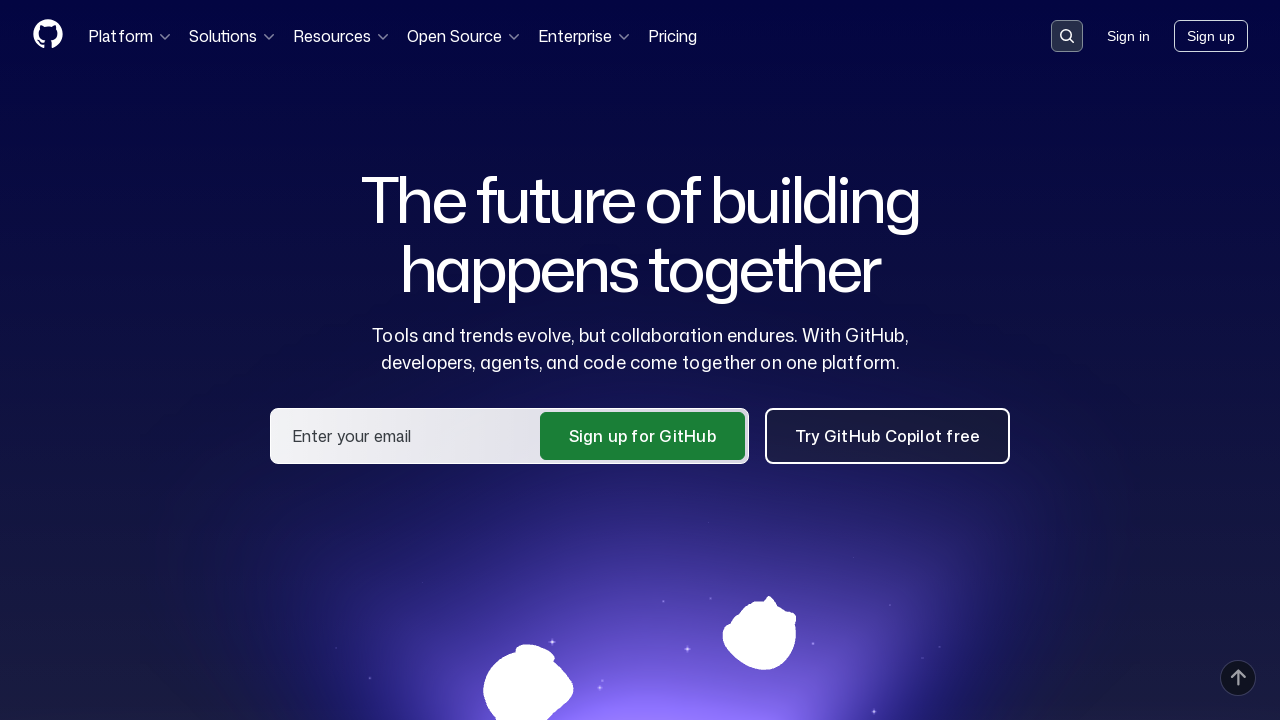

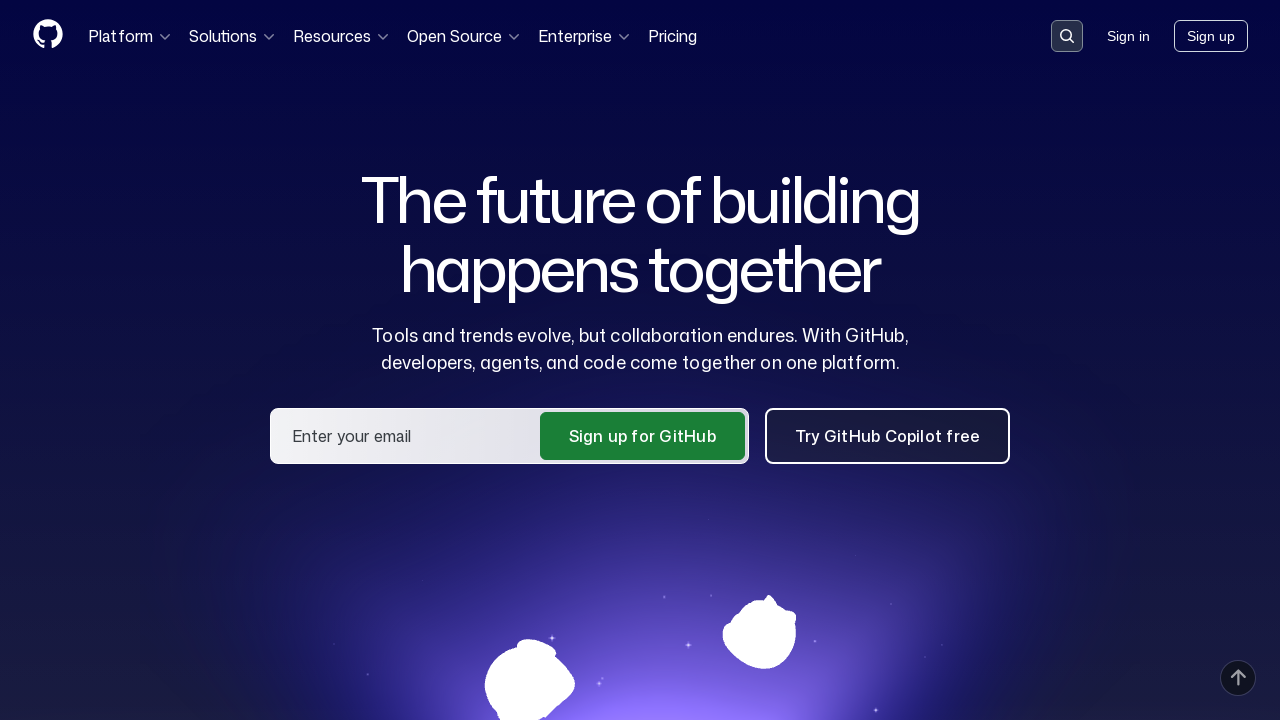